Waits for a price to reach $100, then solves a mathematical problem by extracting a value from the page, calculating the result, and submitting the answer

Starting URL: http://suninjuly.github.io/explicit_wait2.html

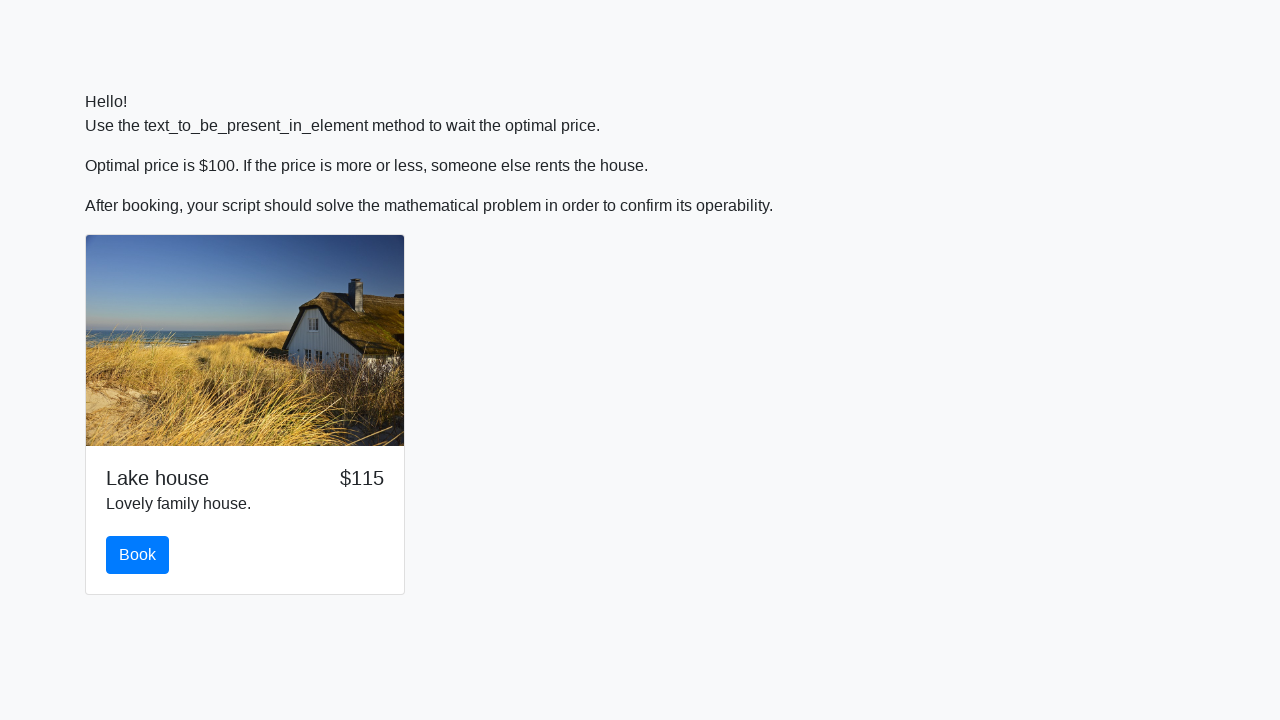

Waited for price to reach $100
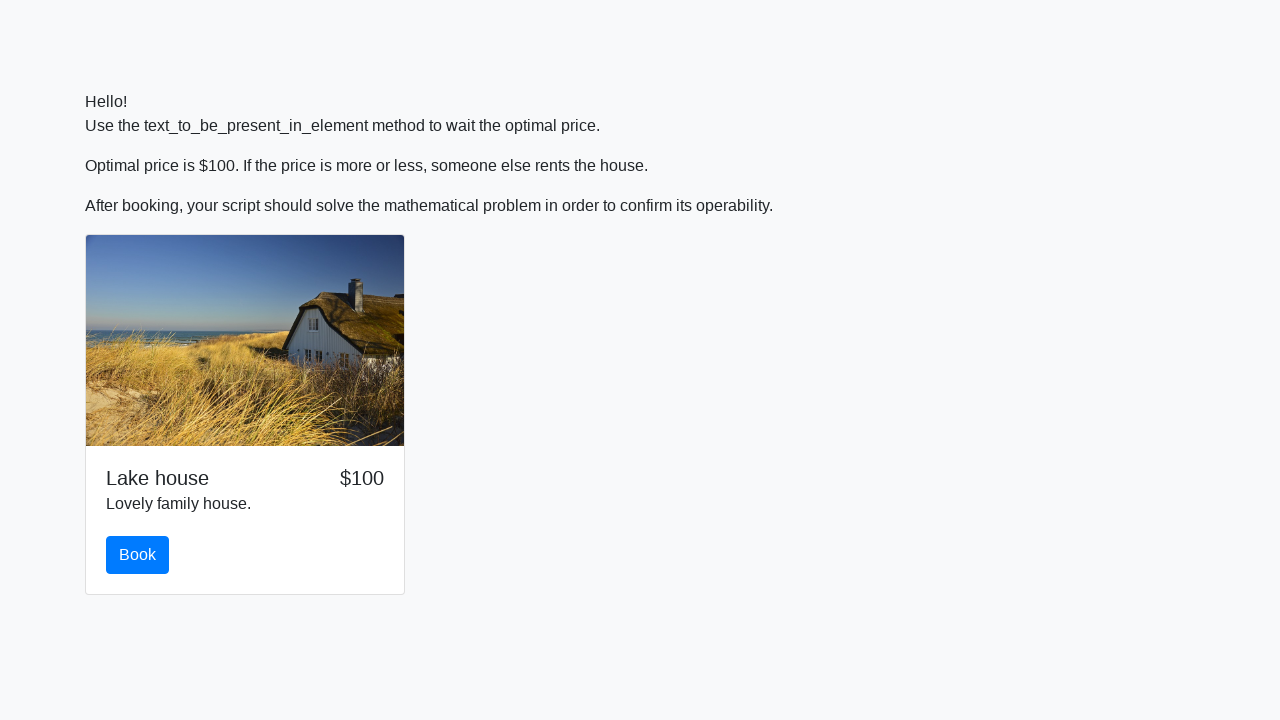

Clicked the book button at (138, 555) on #book
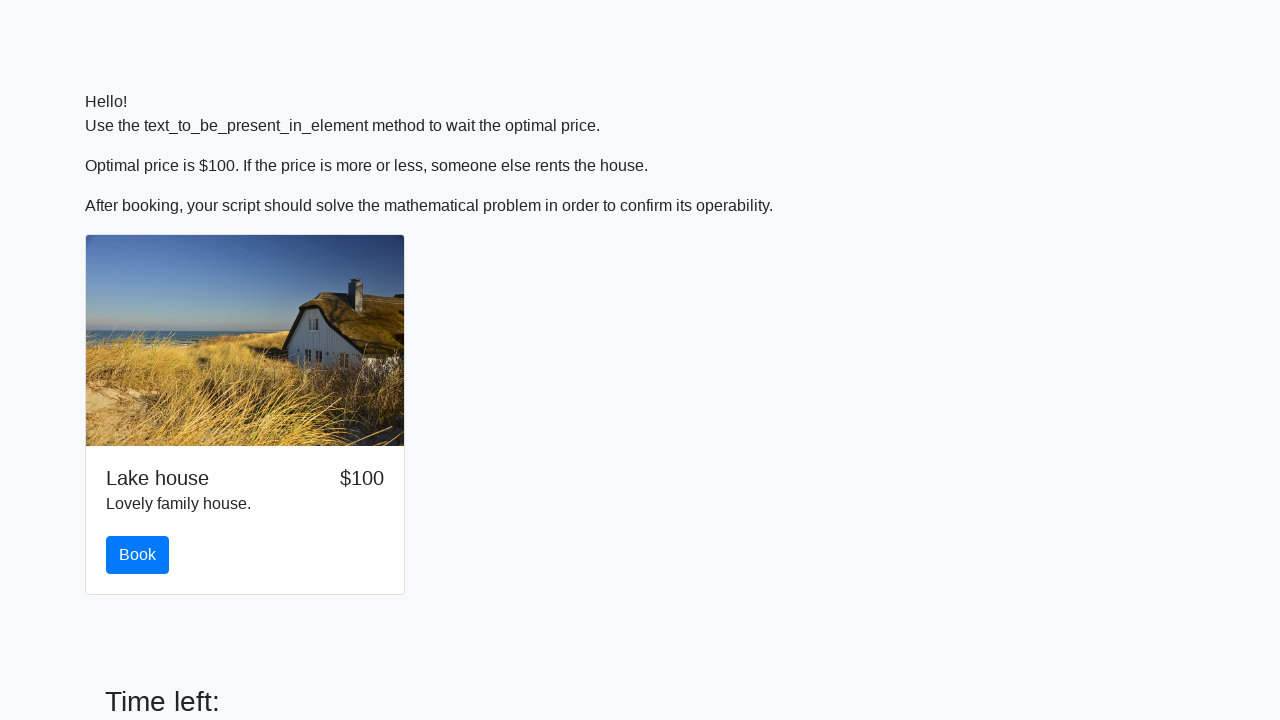

Extracted value from page: 104
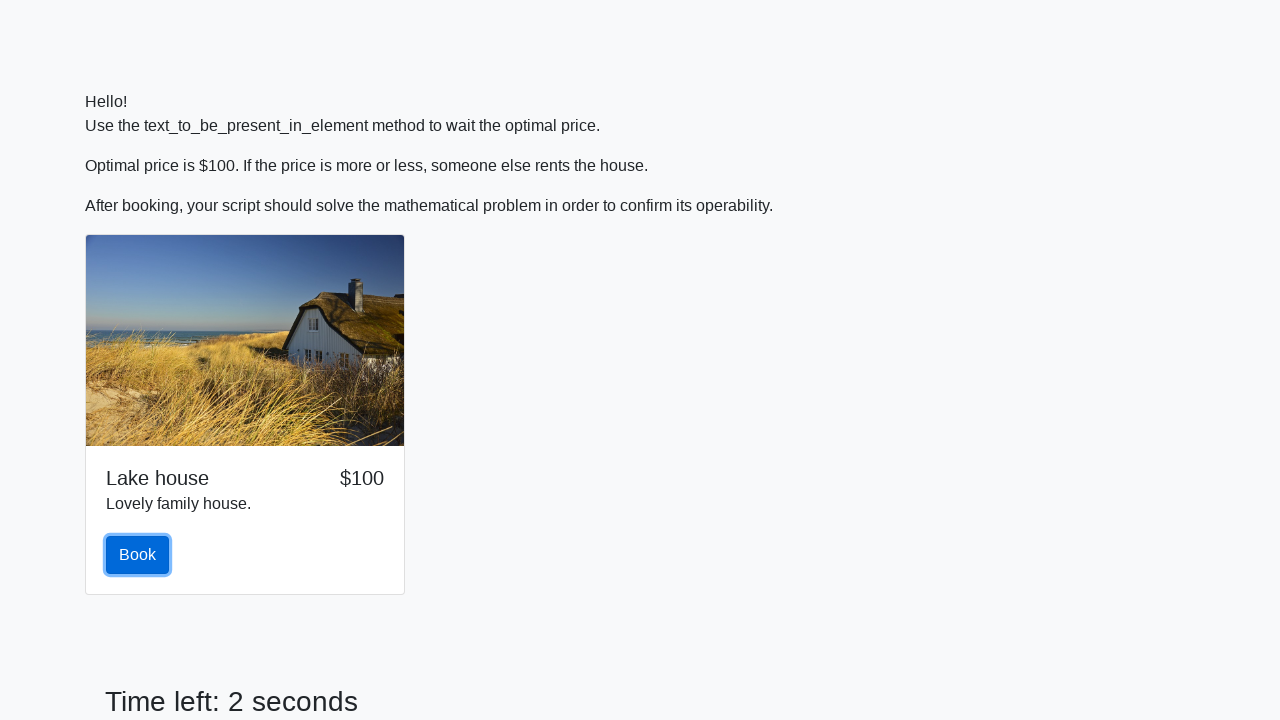

Calculated mathematical result: 1.3505295672594537
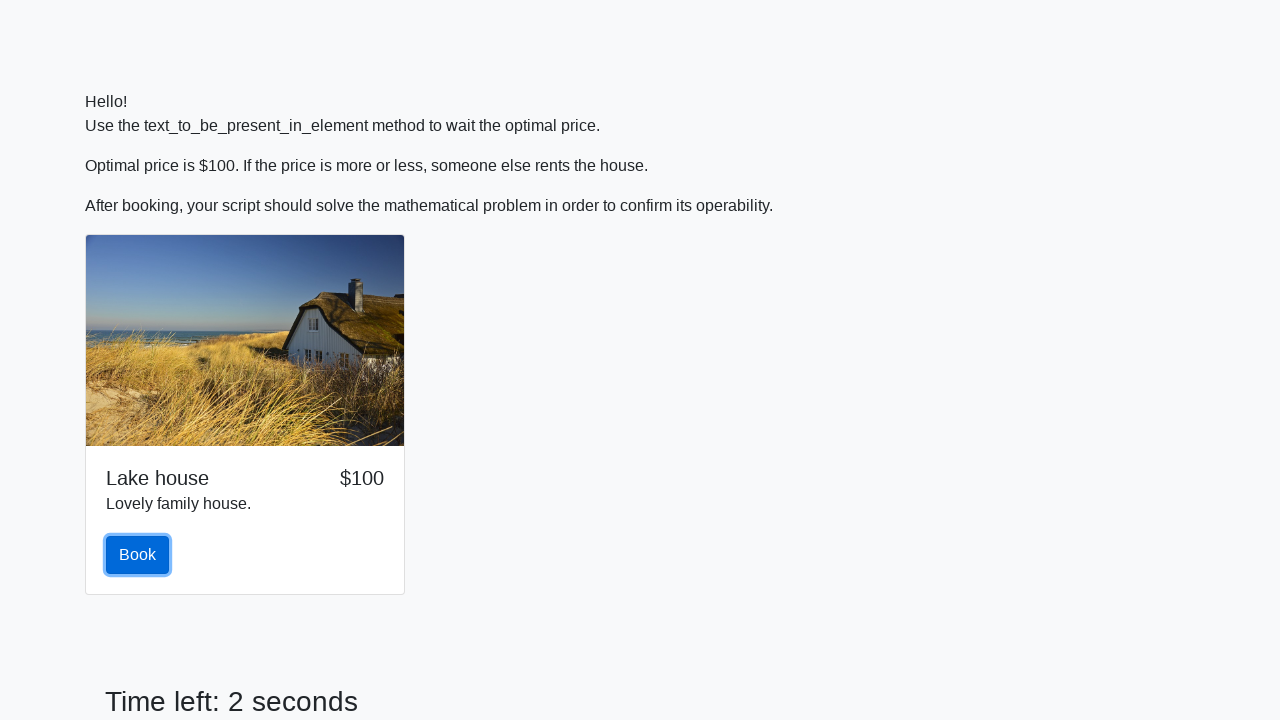

Filled answer field with calculated result: 1.3505295672594537 on #answer
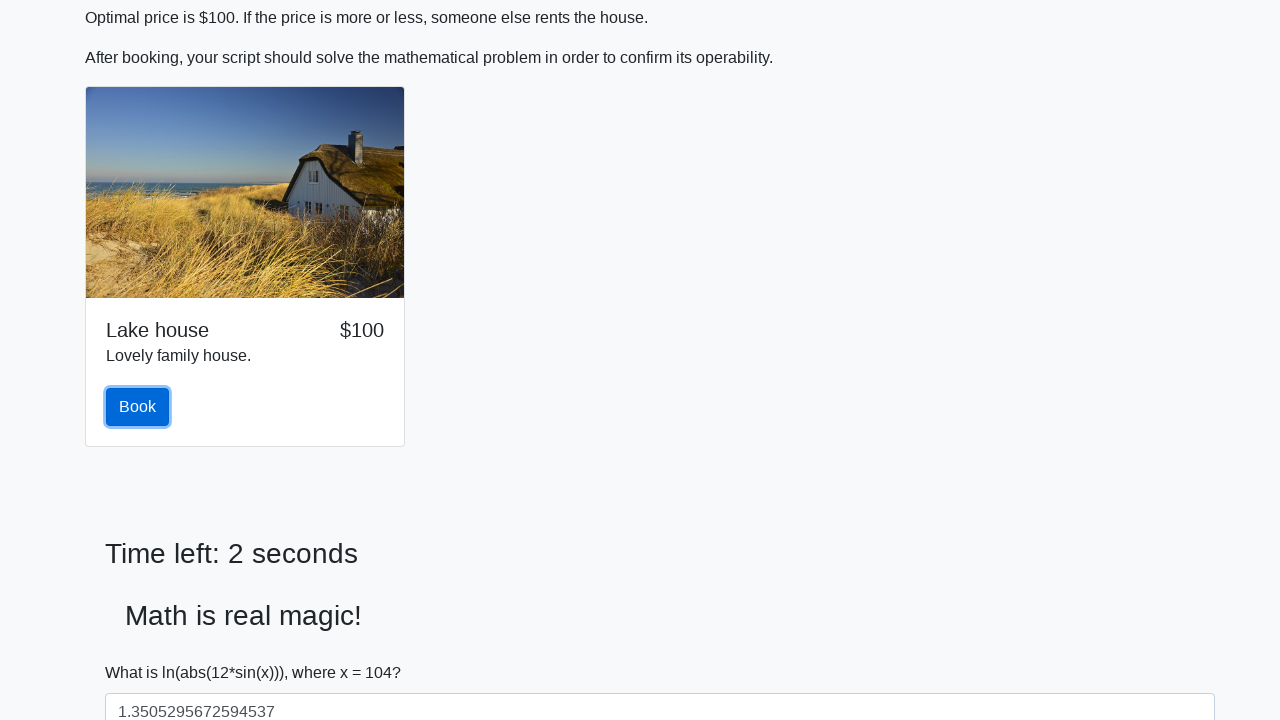

Clicked solve button to submit answer at (143, 651) on #solve
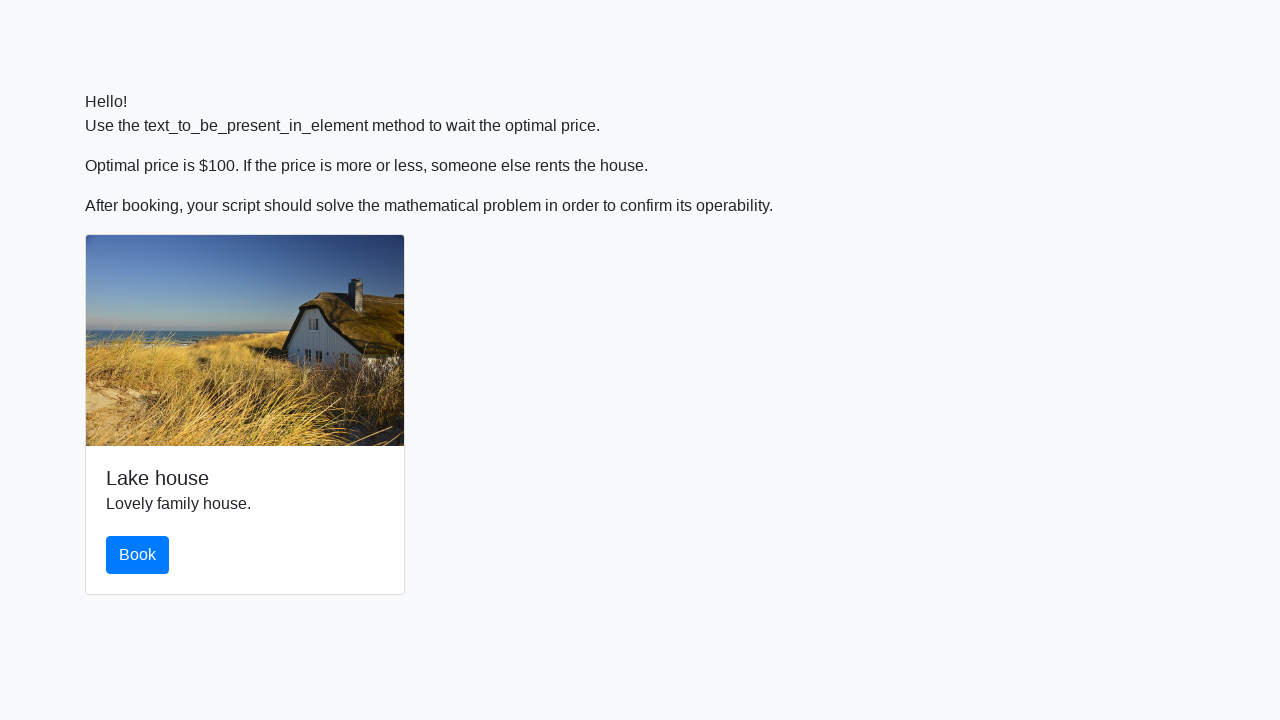

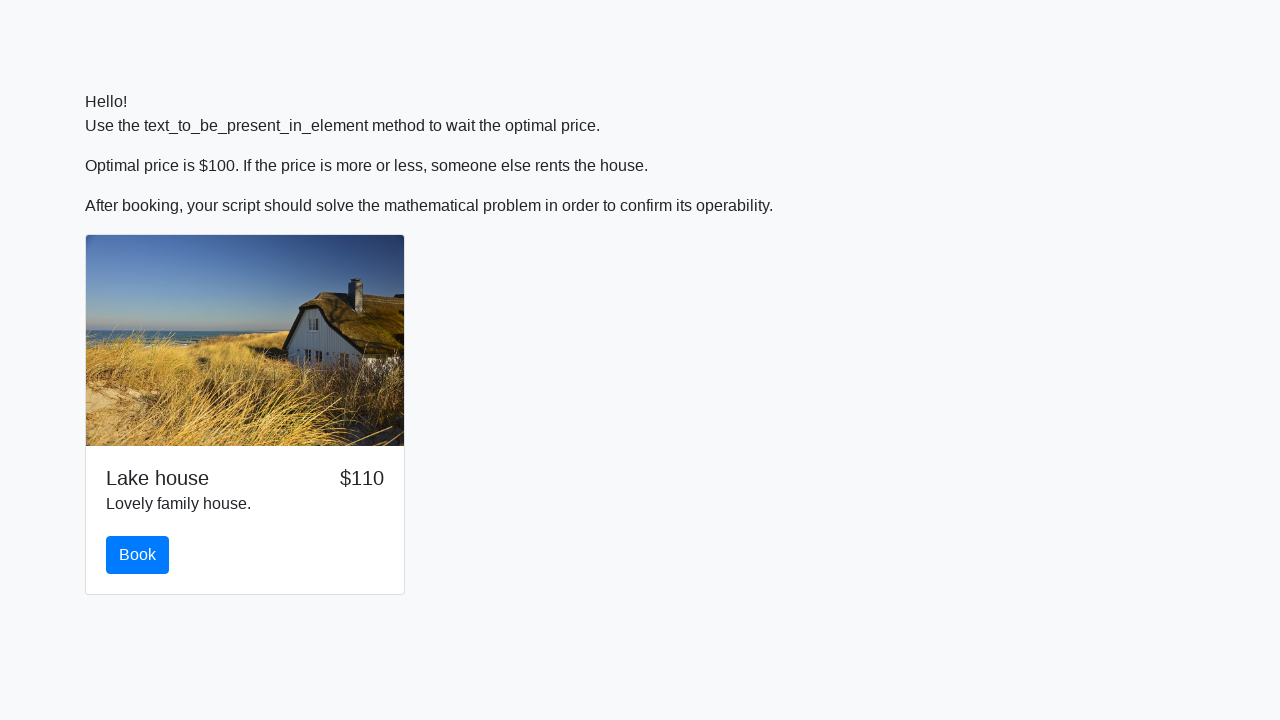